Tests JavaScript confirm dialog handling by clicking a button that triggers a confirm dialog, dismissing it, and verifying the result message is displayed

Starting URL: https://demoqa.com/alerts

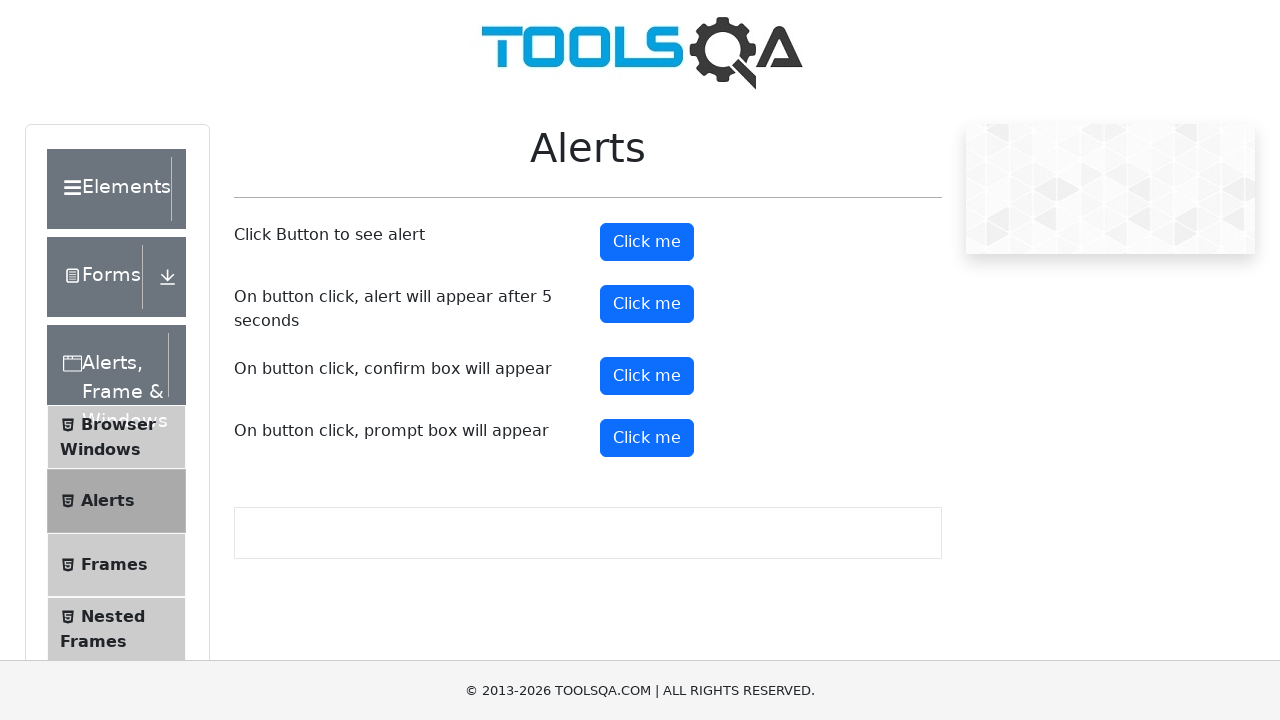

Set up dialog handler to dismiss confirm dialogs
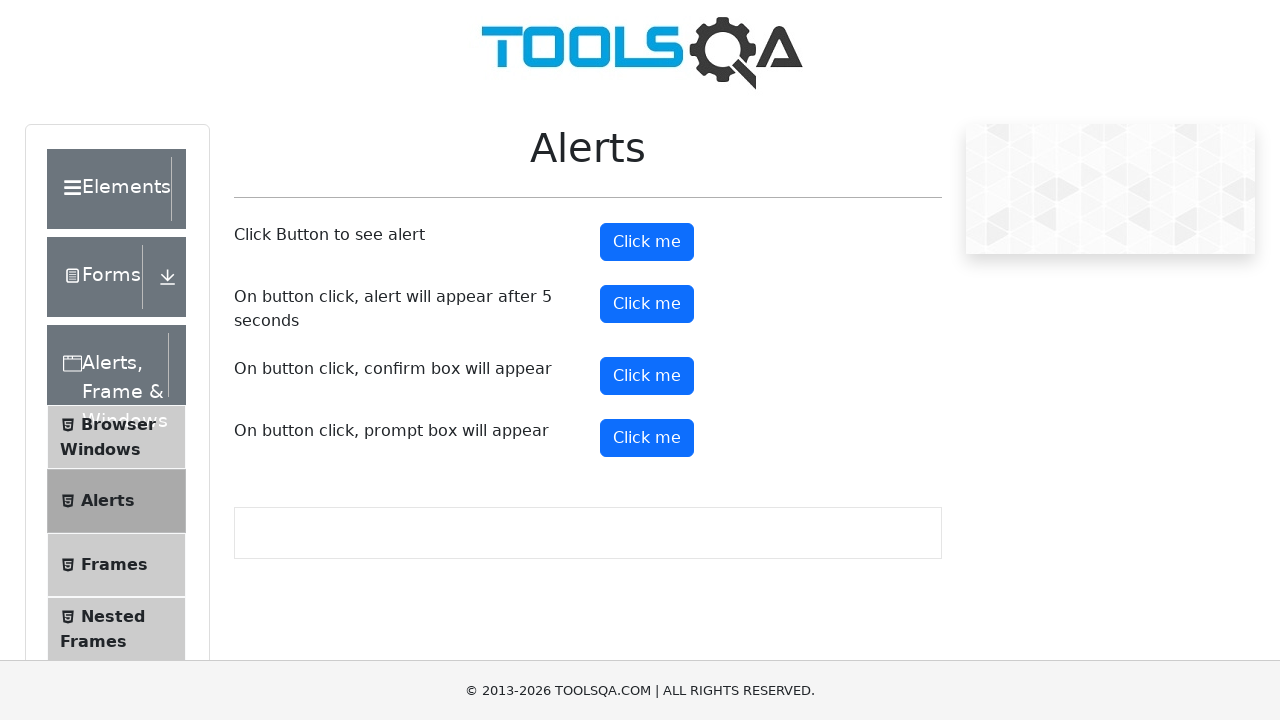

Clicked the confirm button to trigger the confirm dialog at (647, 376) on #confirmButton
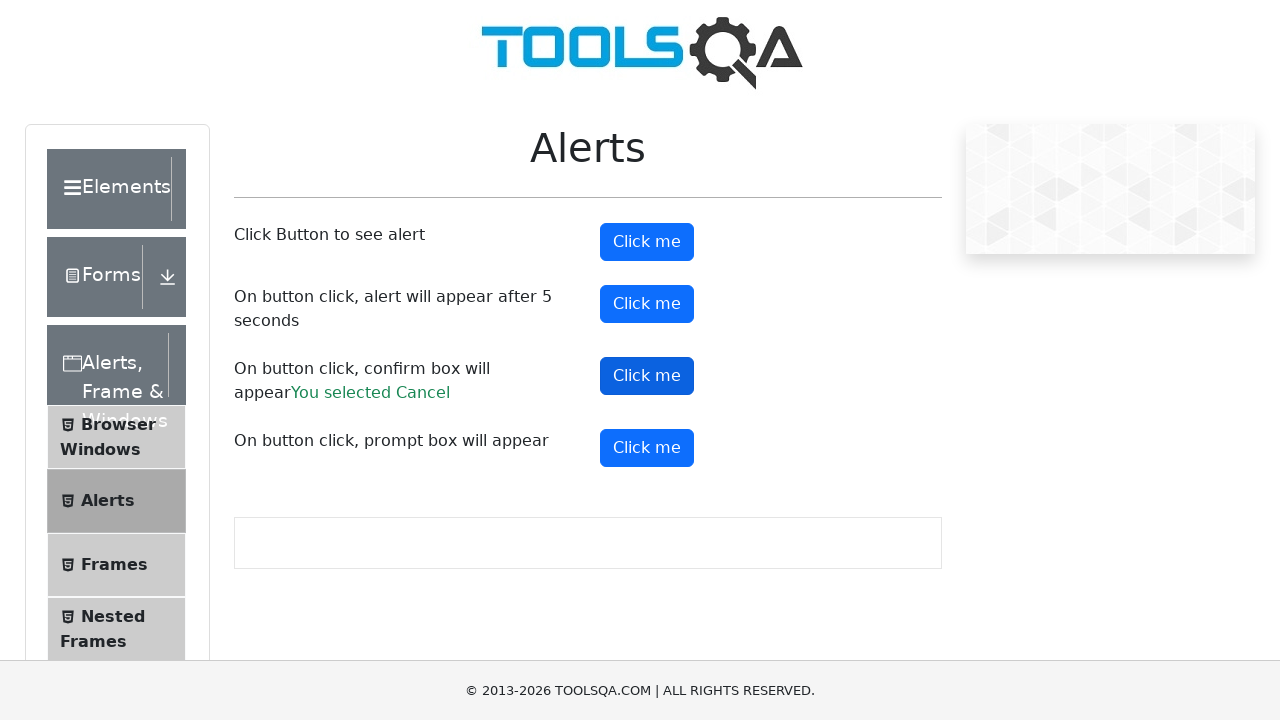

Confirmed that the result message is displayed after dismissing the dialog
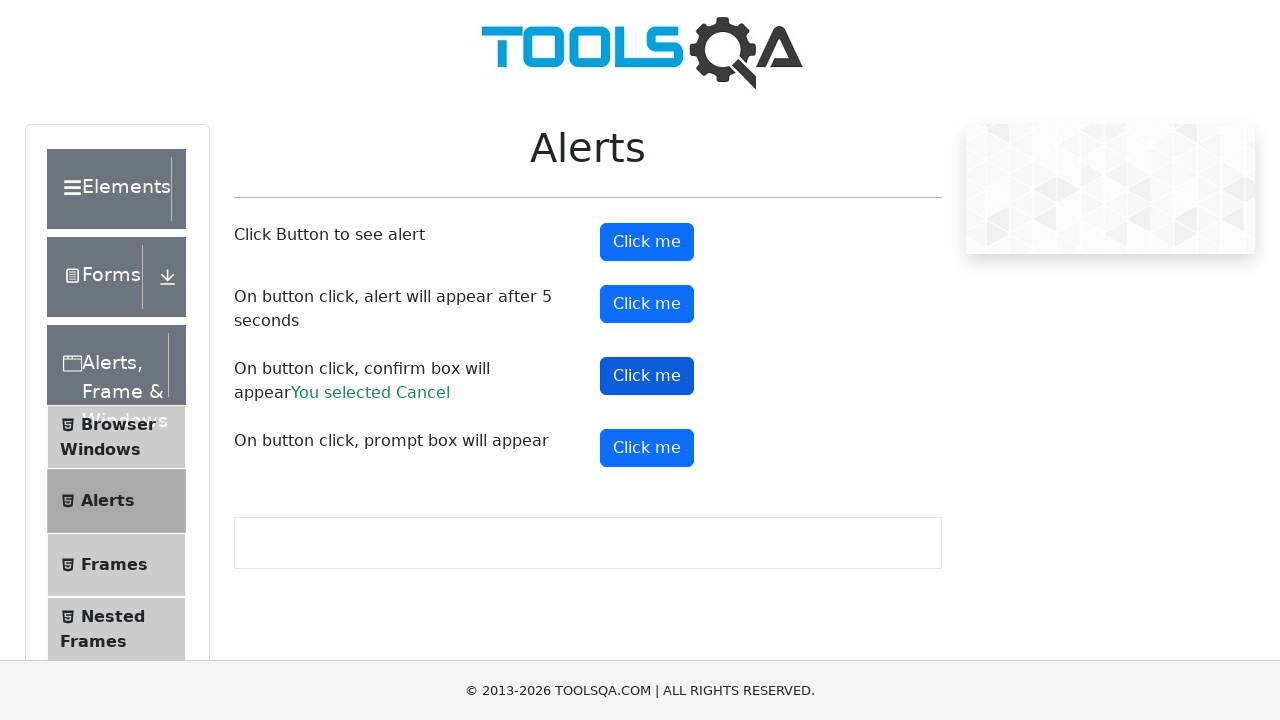

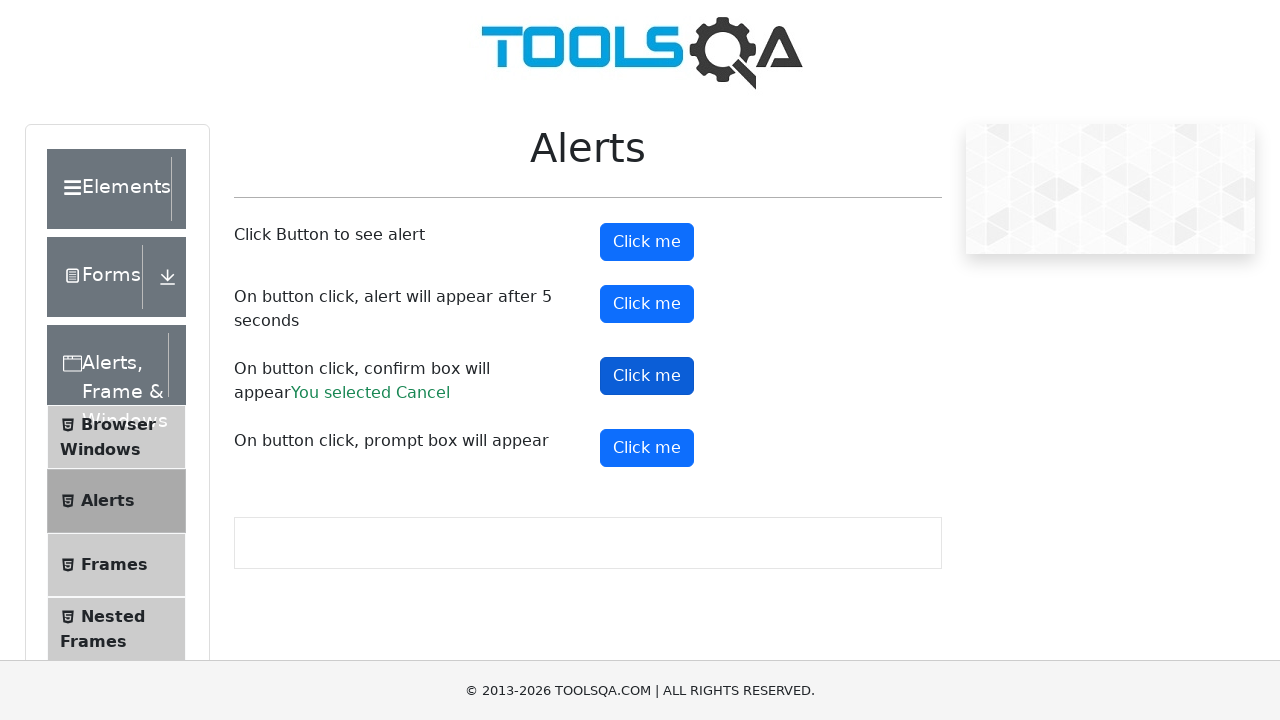